Tests form filling functionality on a practice Angular site by entering email, password, name, selecting radio button and checkbox, submitting the form, and verifying success message appears.

Starting URL: https://rahulshettyacademy.com/angularpractice/

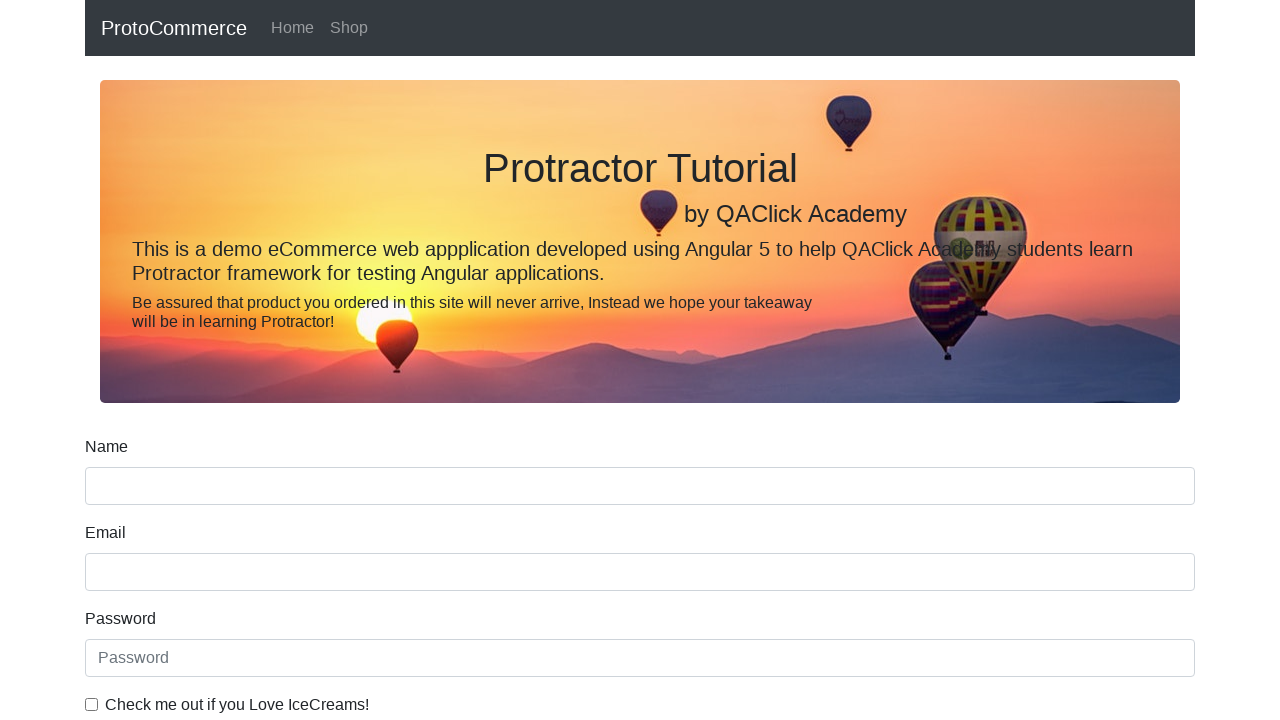

Filled email field with 'hello@gmail.com' on input[name='email']
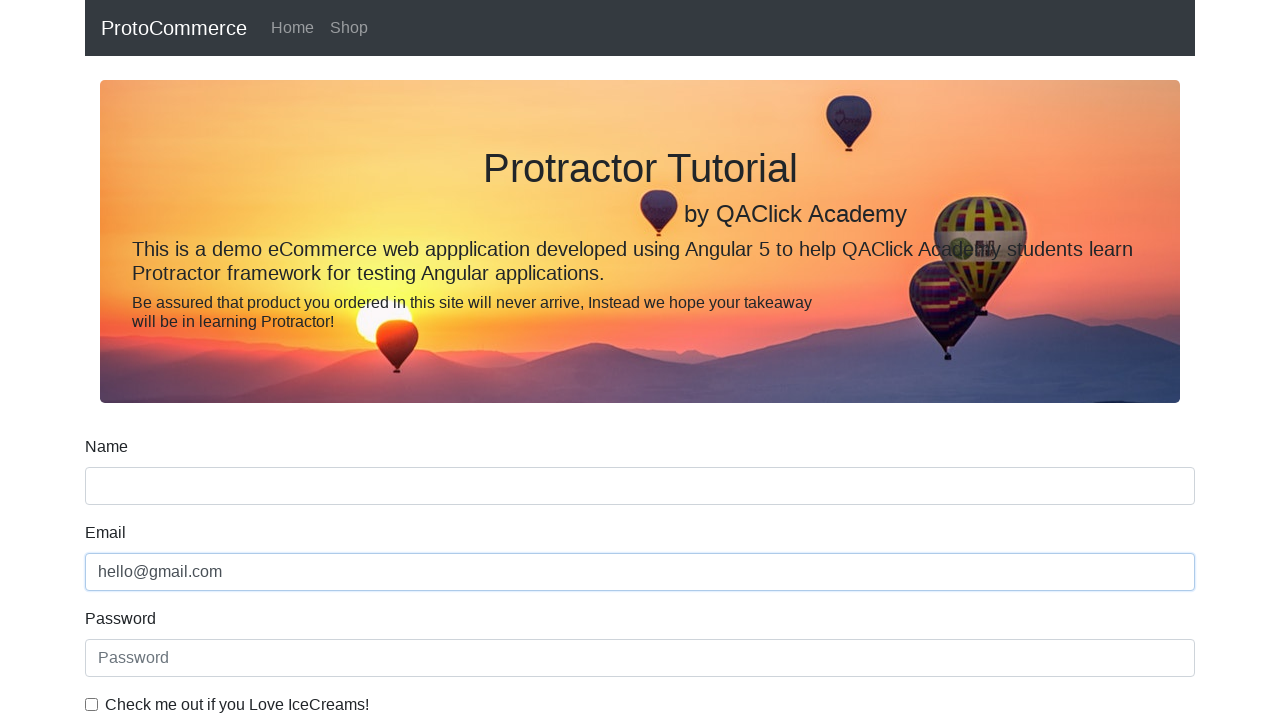

Filled password field with '123456' on #exampleInputPassword1
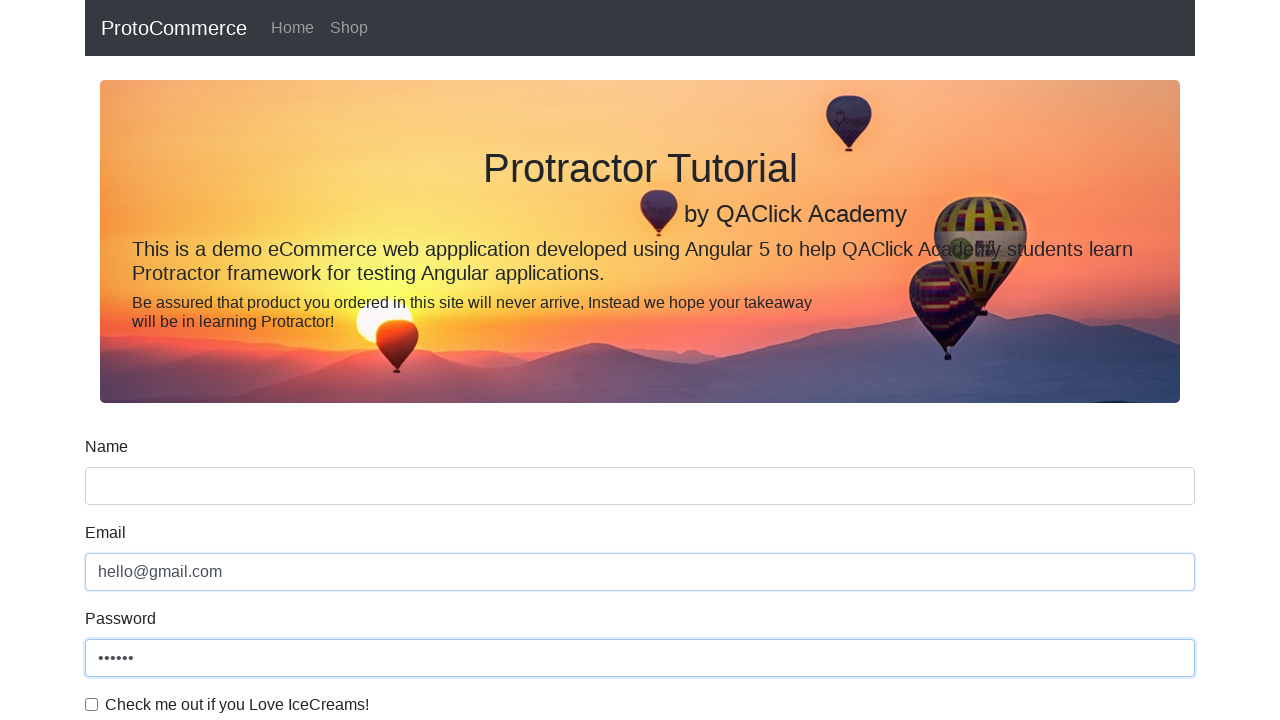

Clicked the checkbox to enable it at (92, 704) on #exampleCheck1
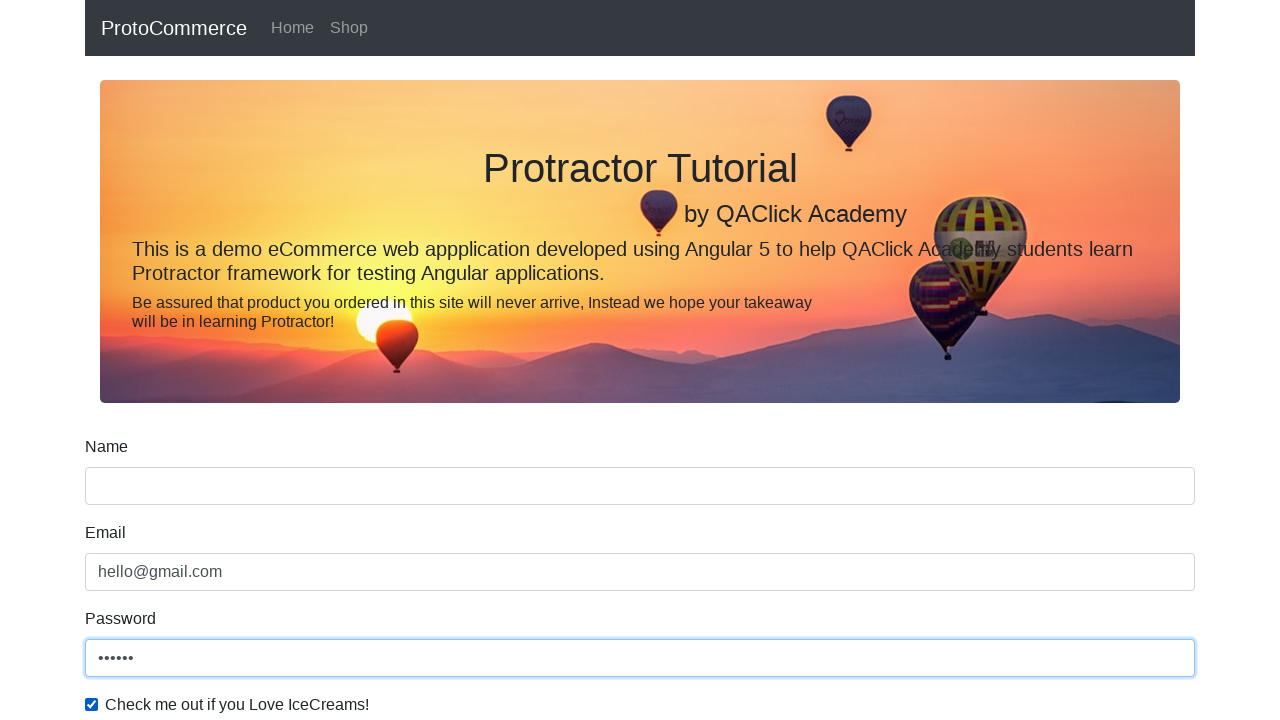

Filled name field with 'Neimv' on input[name='name']
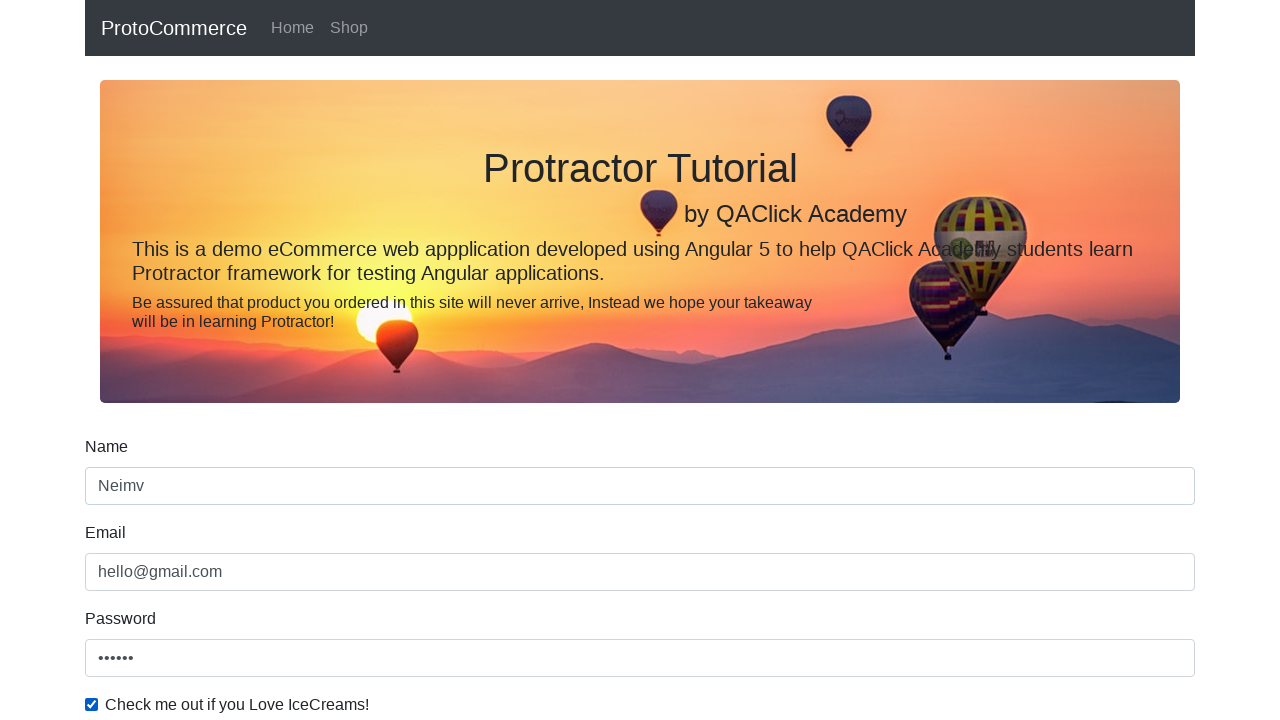

Selected radio button option at (238, 360) on #inlineRadio1
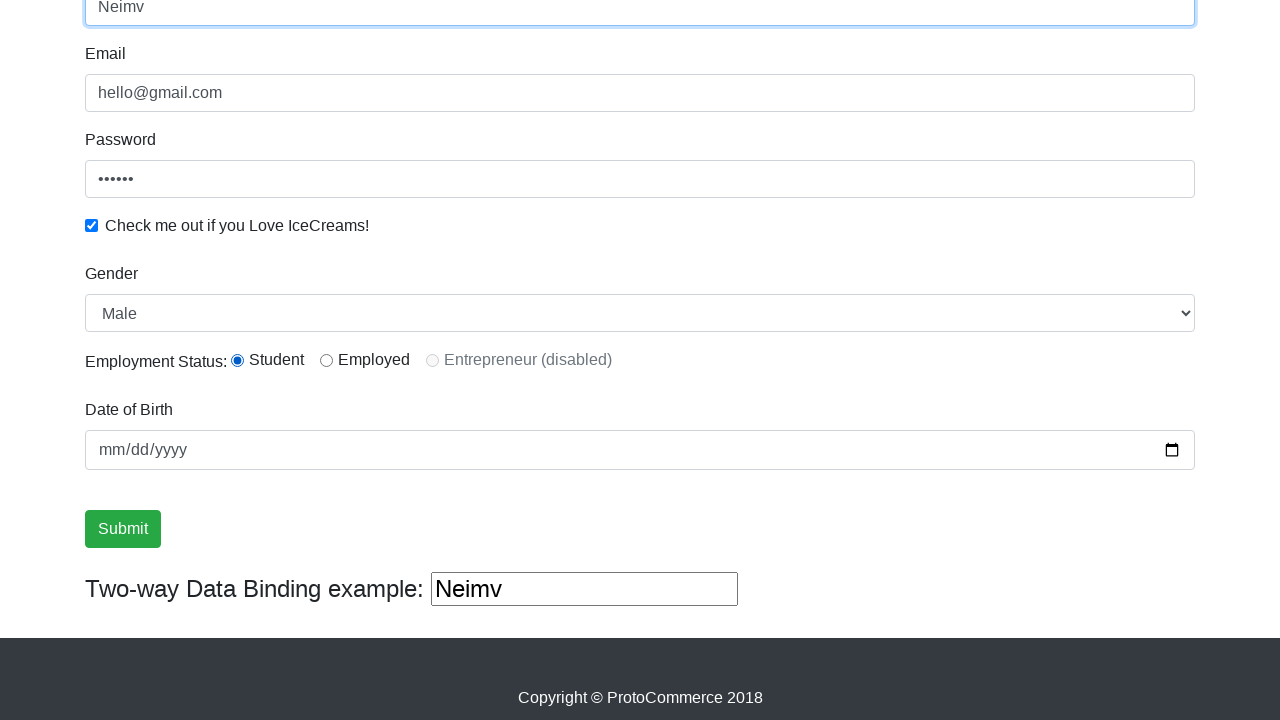

Clicked the form submit button at (123, 529) on input[type='submit']
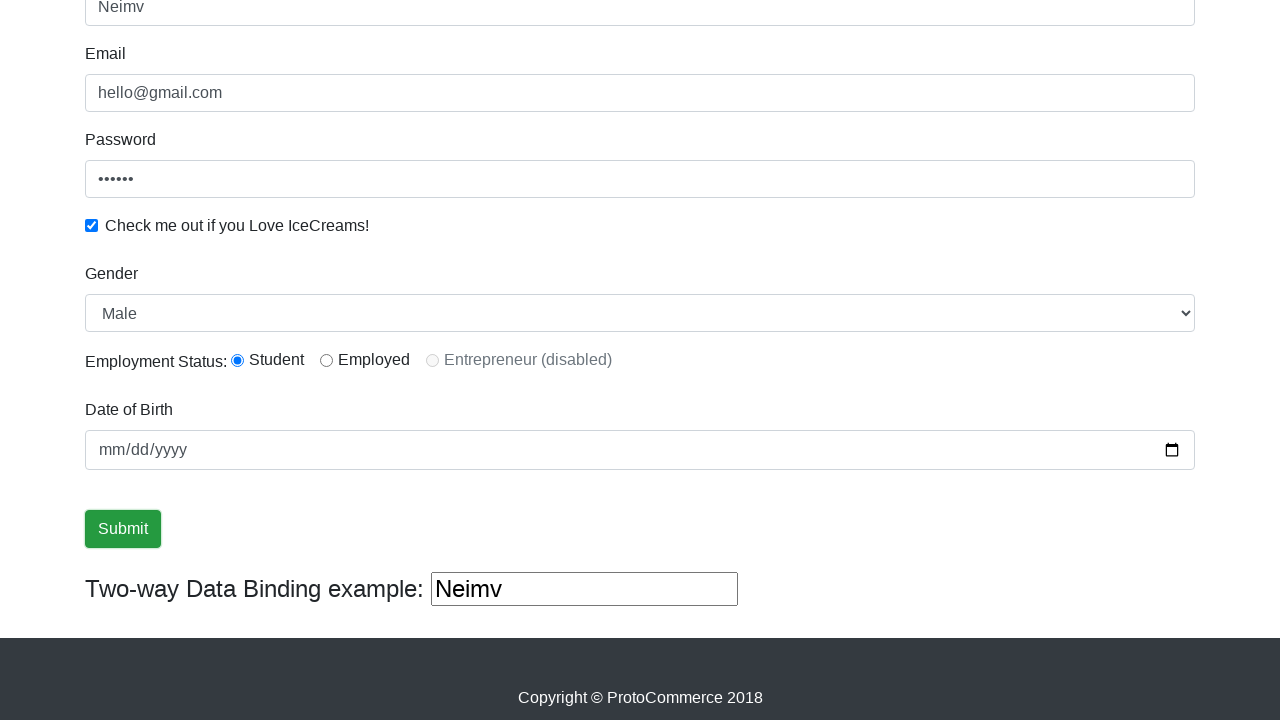

Success message appeared and loaded
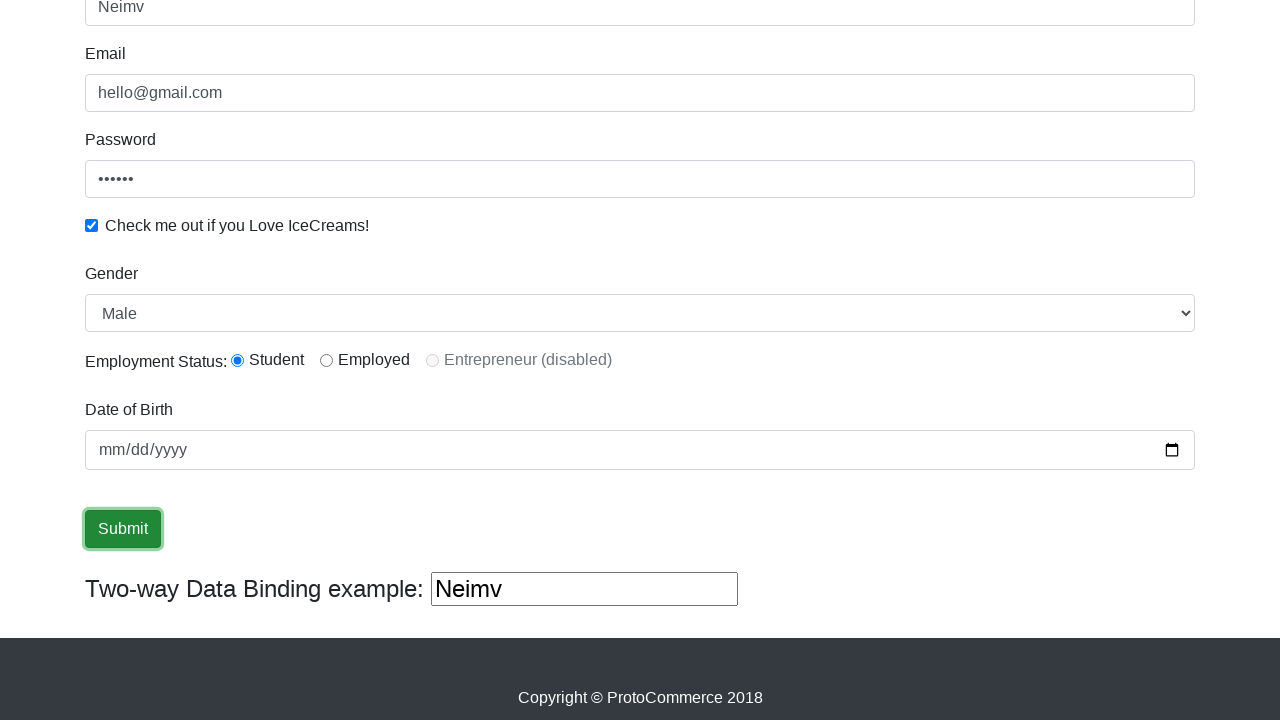

Verified 'Success' text is present in success message
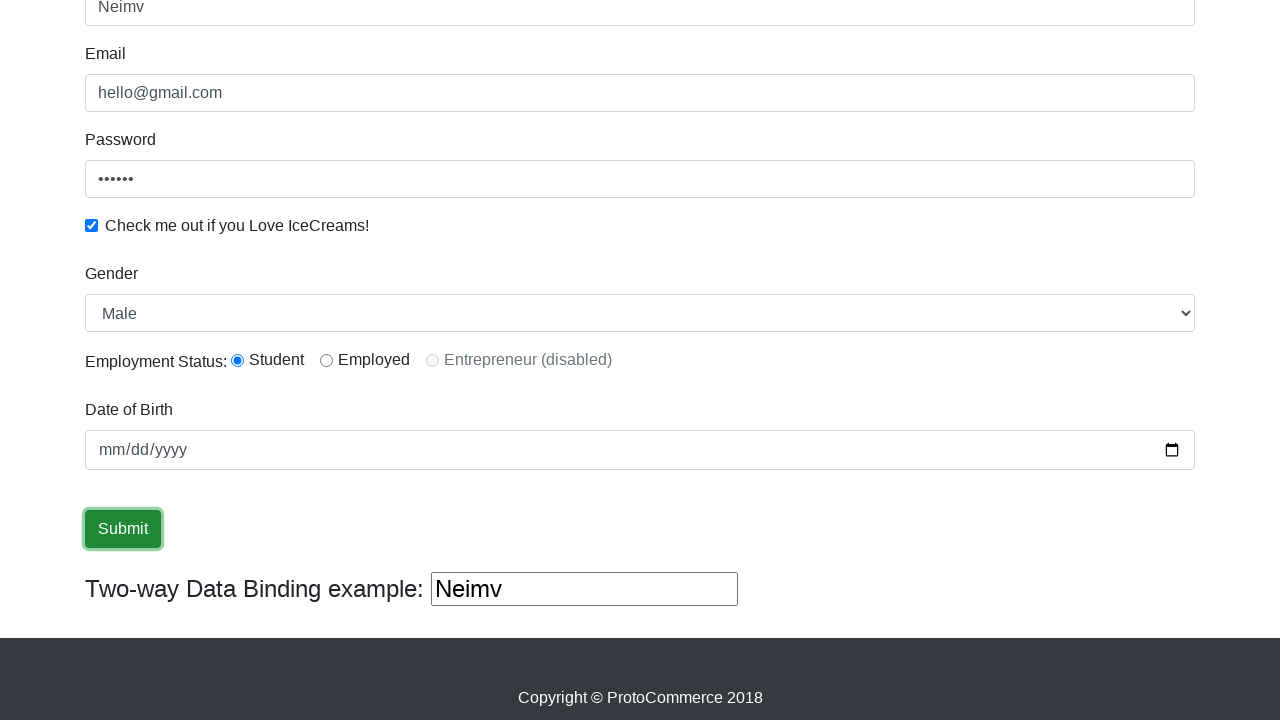

Filled additional text field with 'helloagain' on (//input[@type='text'])[3]
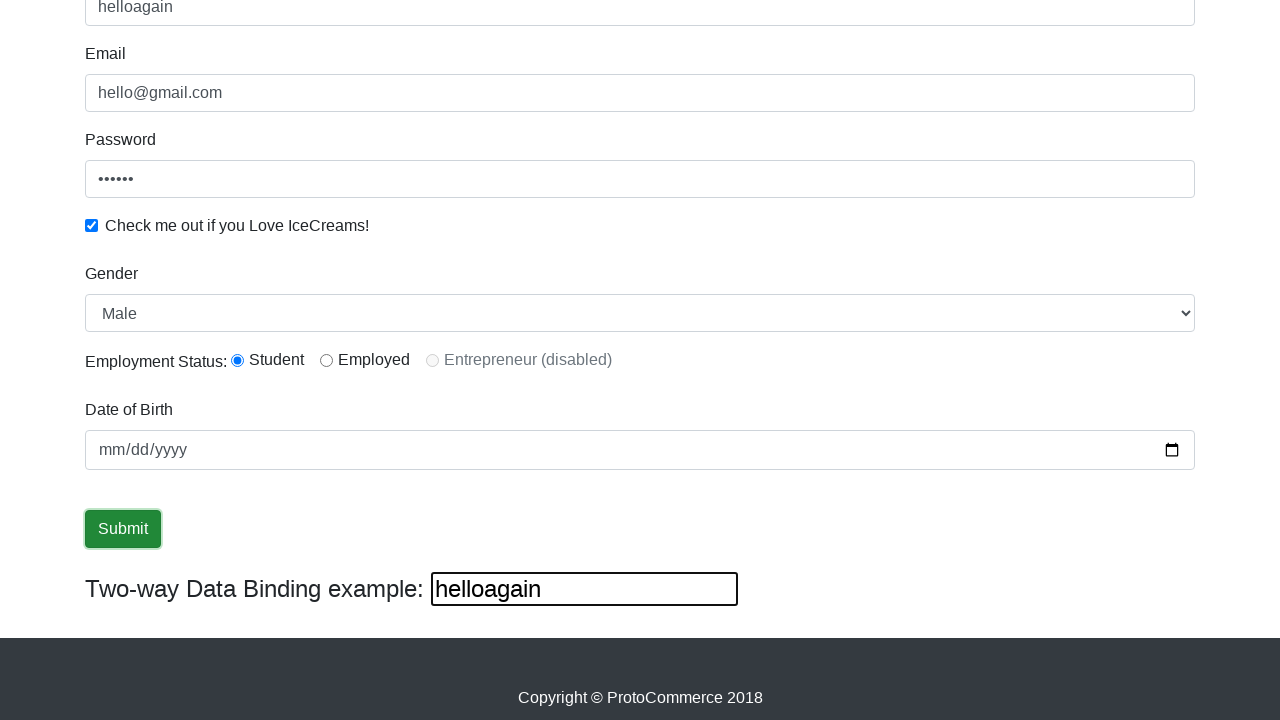

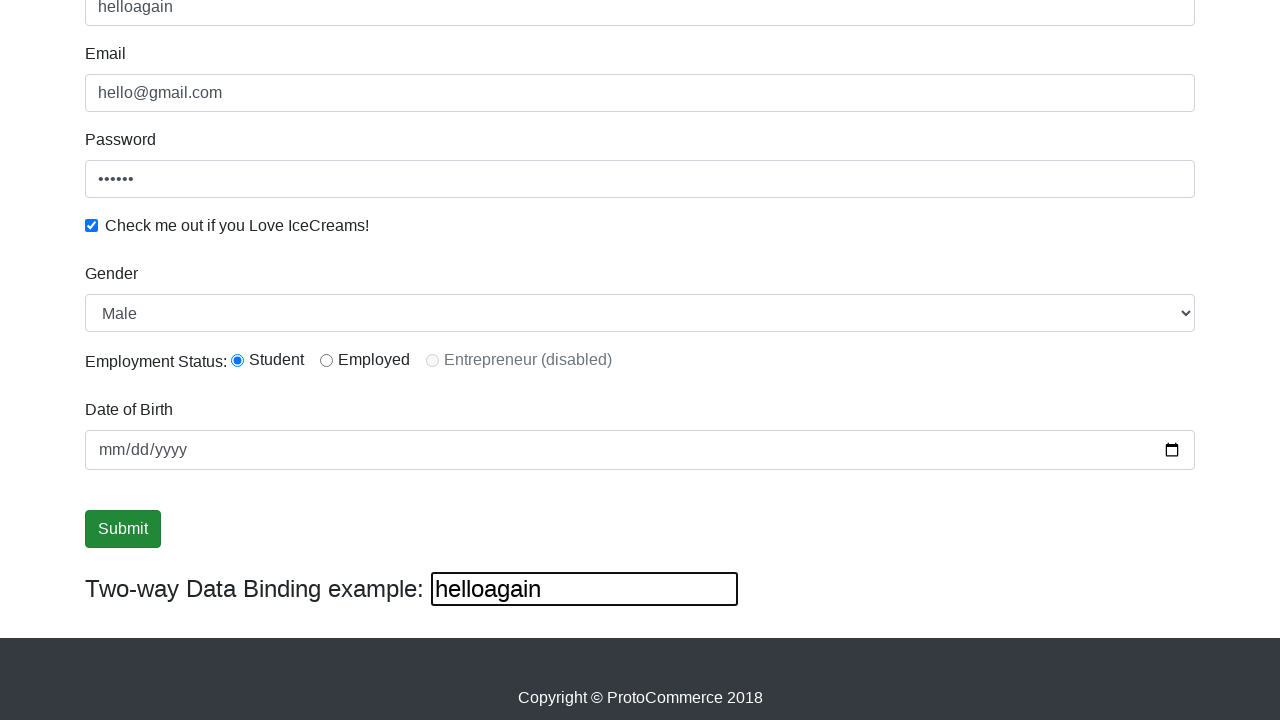